Tests the license plate search functionality on a Danish vehicle lookup website by entering a license plate number and submitting the search form, then waiting for results to load.

Starting URL: https://www.nummerplade.net/

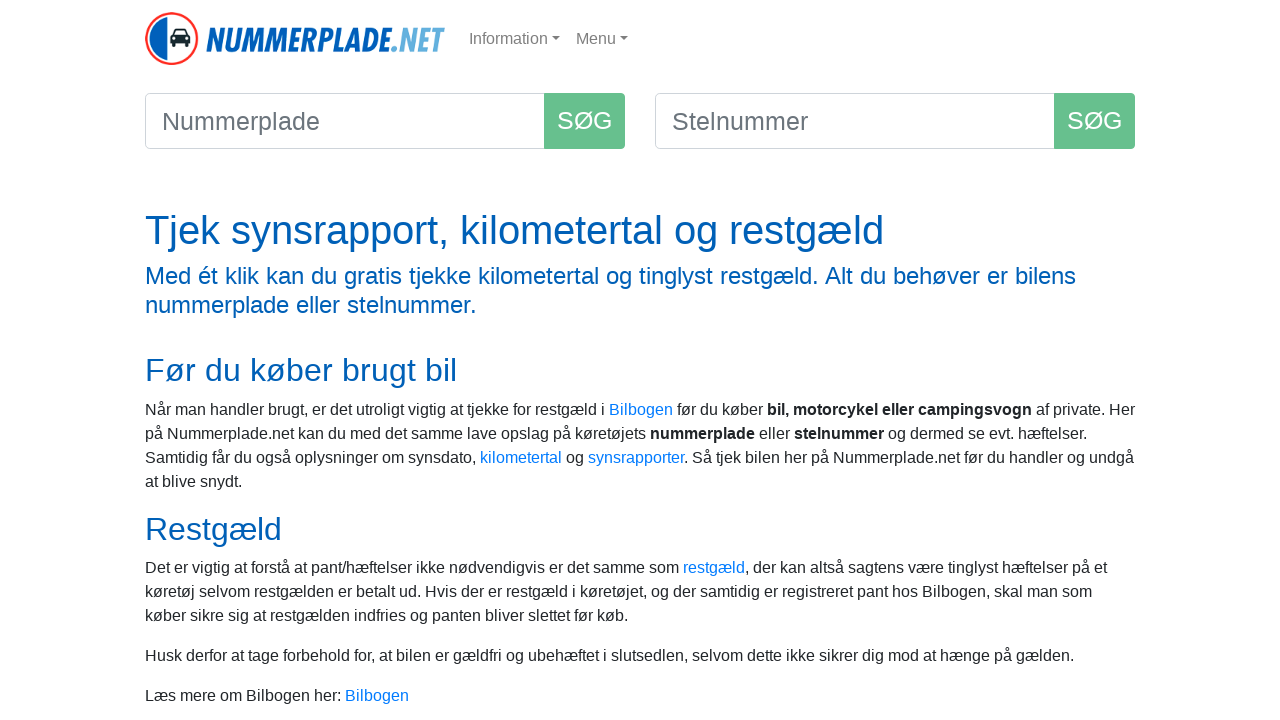

Filled license plate search field with 'AB 12 345' on #search_regnr
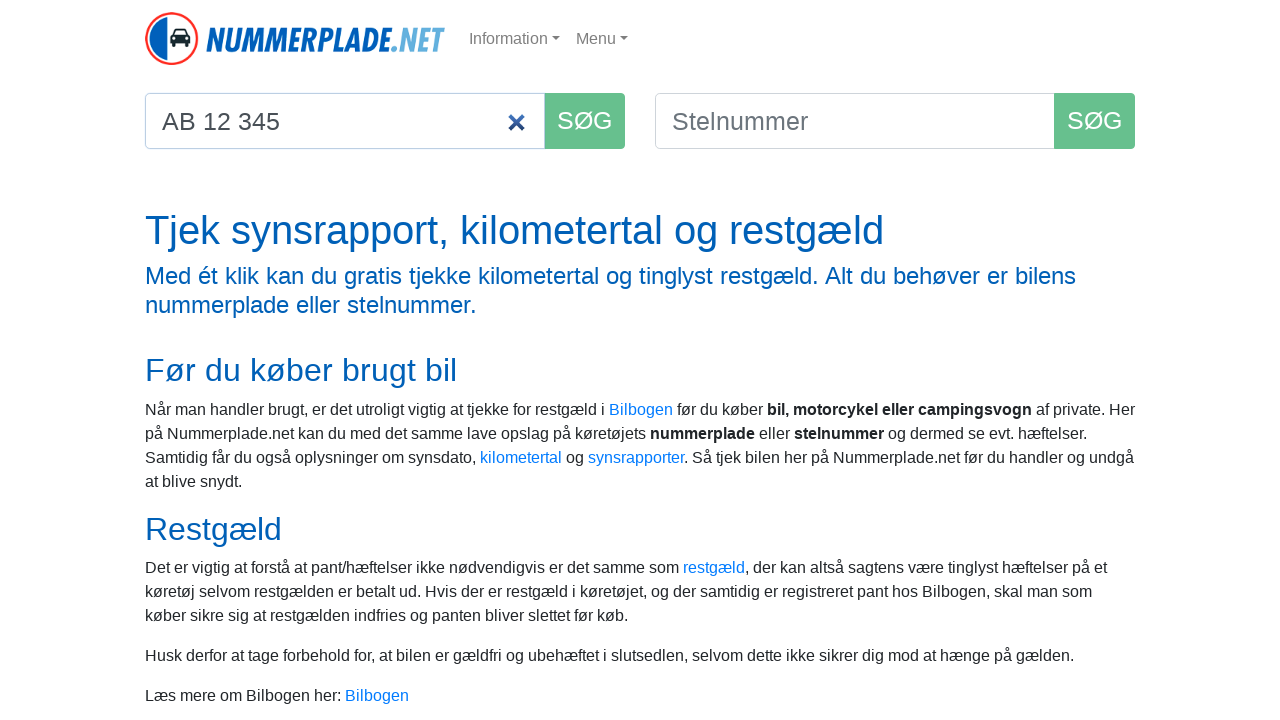

Clicked search button to submit license plate query at (584, 121) on #search_regnr_button
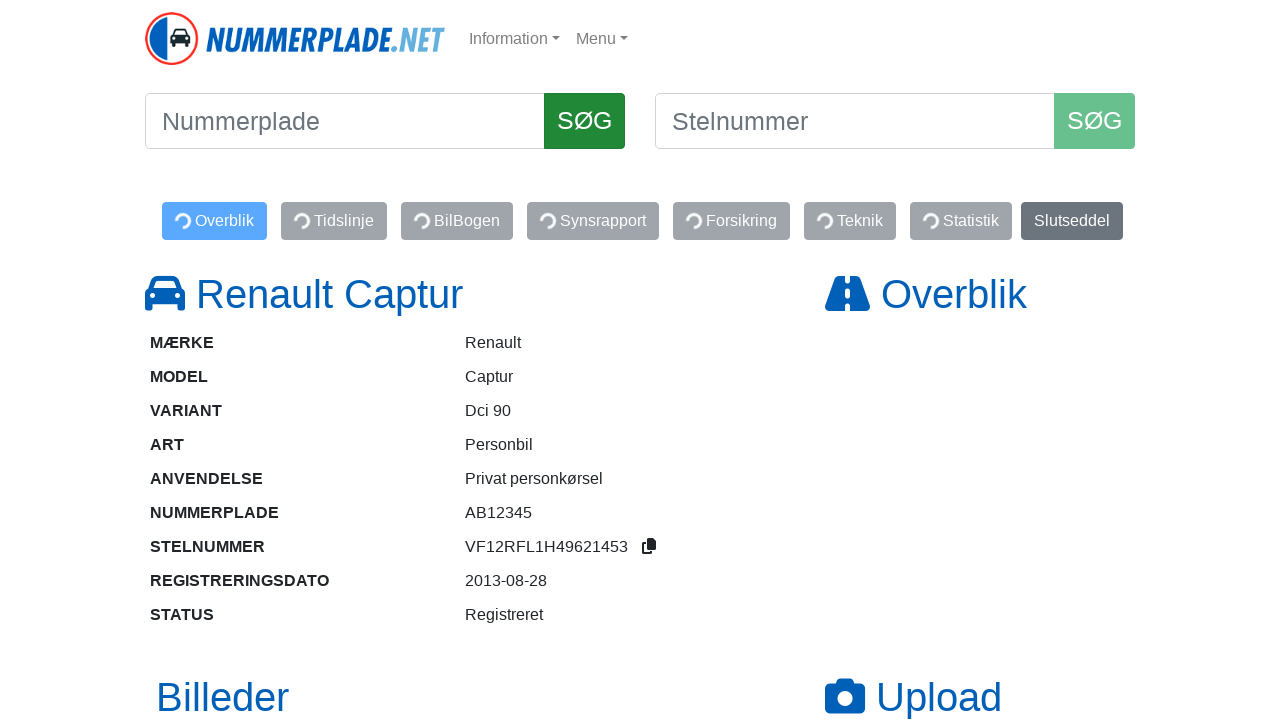

Vehicle search results loaded successfully
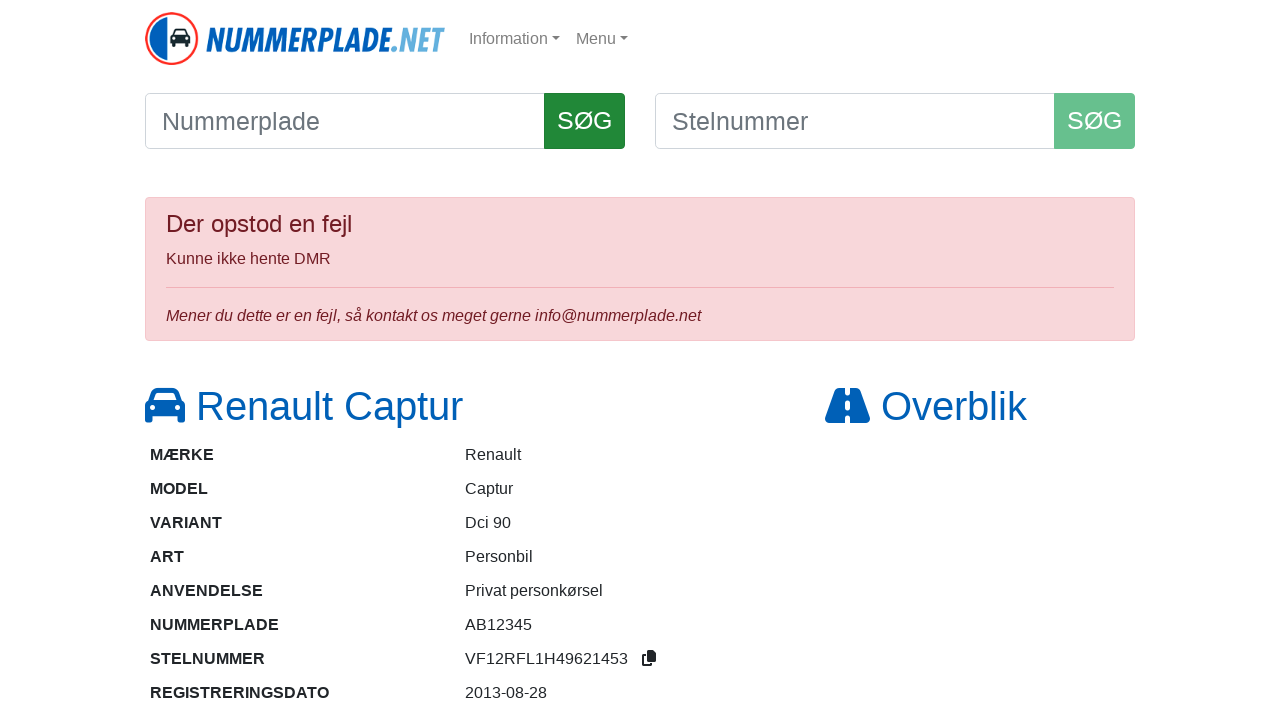

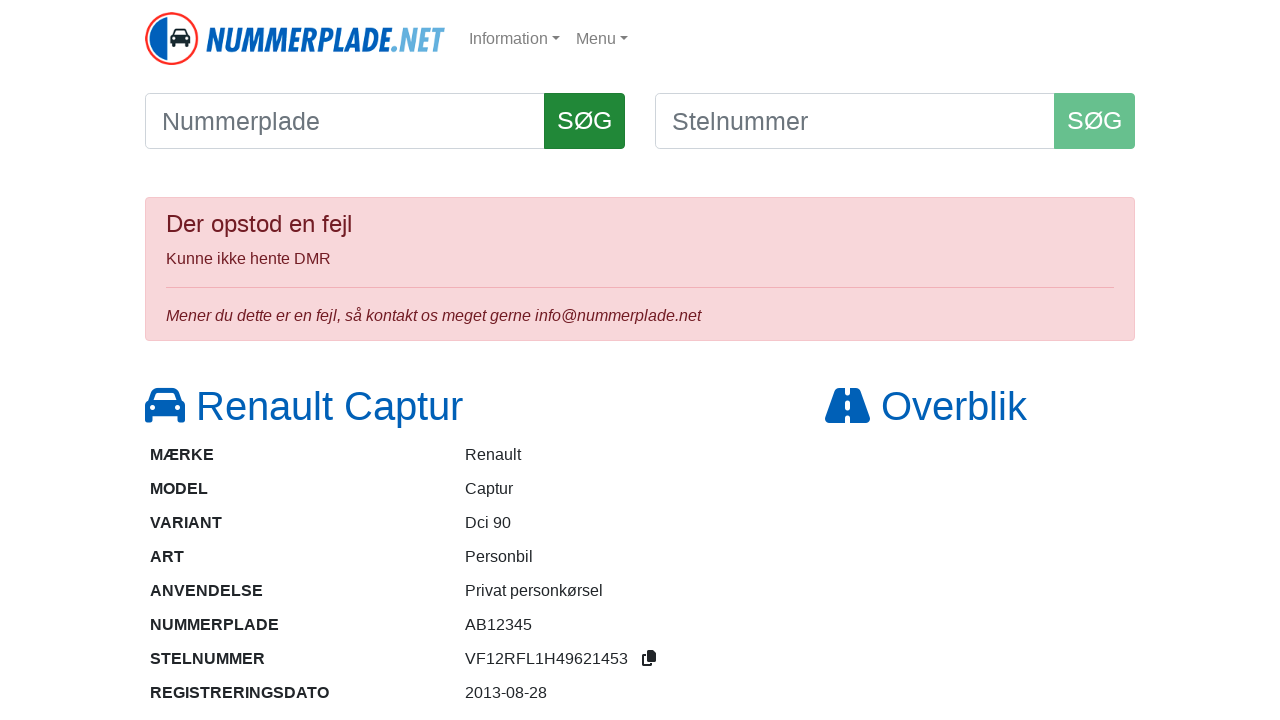